Tests right-click context menu functionality by performing a right-click on a designated button element

Starting URL: https://swisnl.github.io/jQuery-contextMenu/demo.html

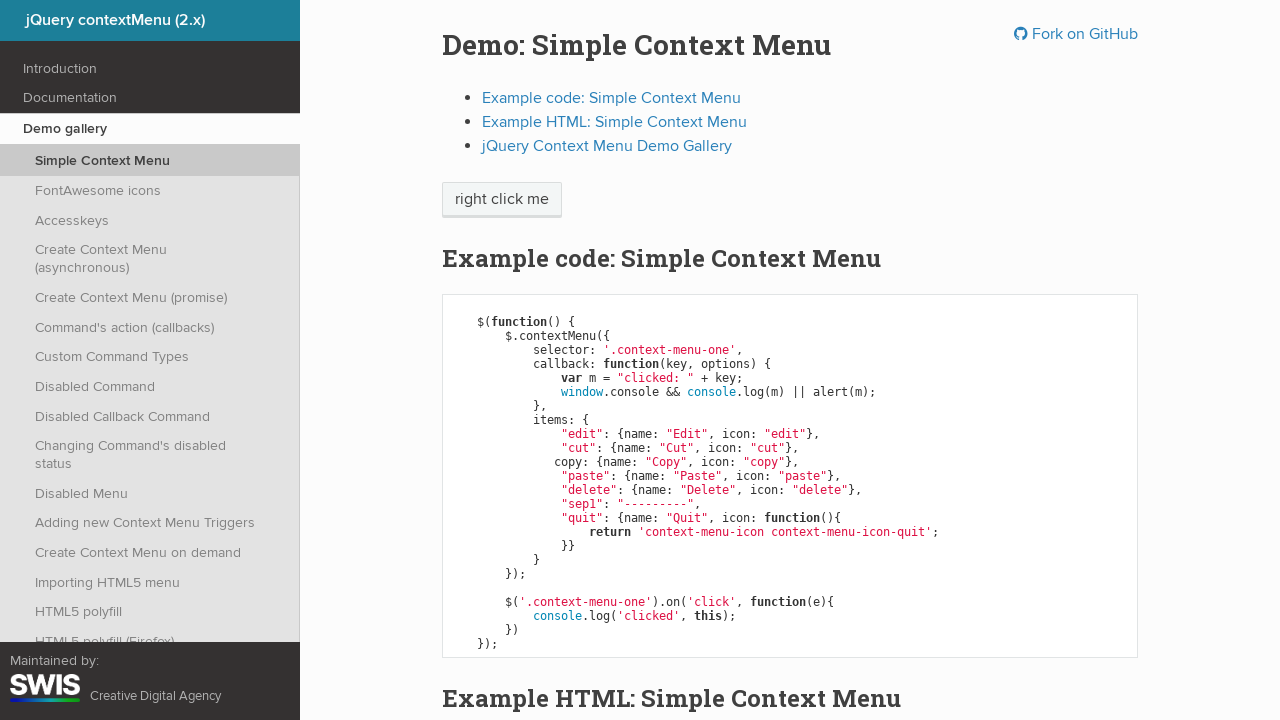

Located the right-click target button
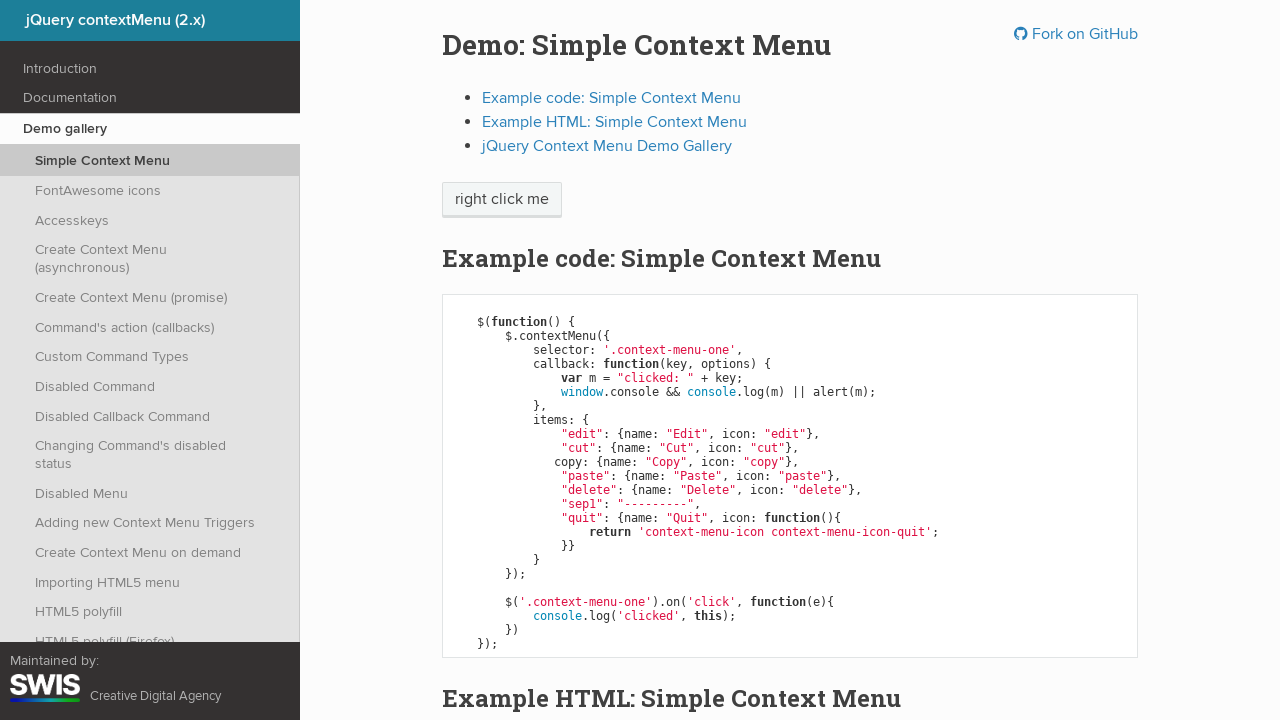

Performed right-click on the button at (502, 200) on xpath=//span[normalize-space()='right click me']
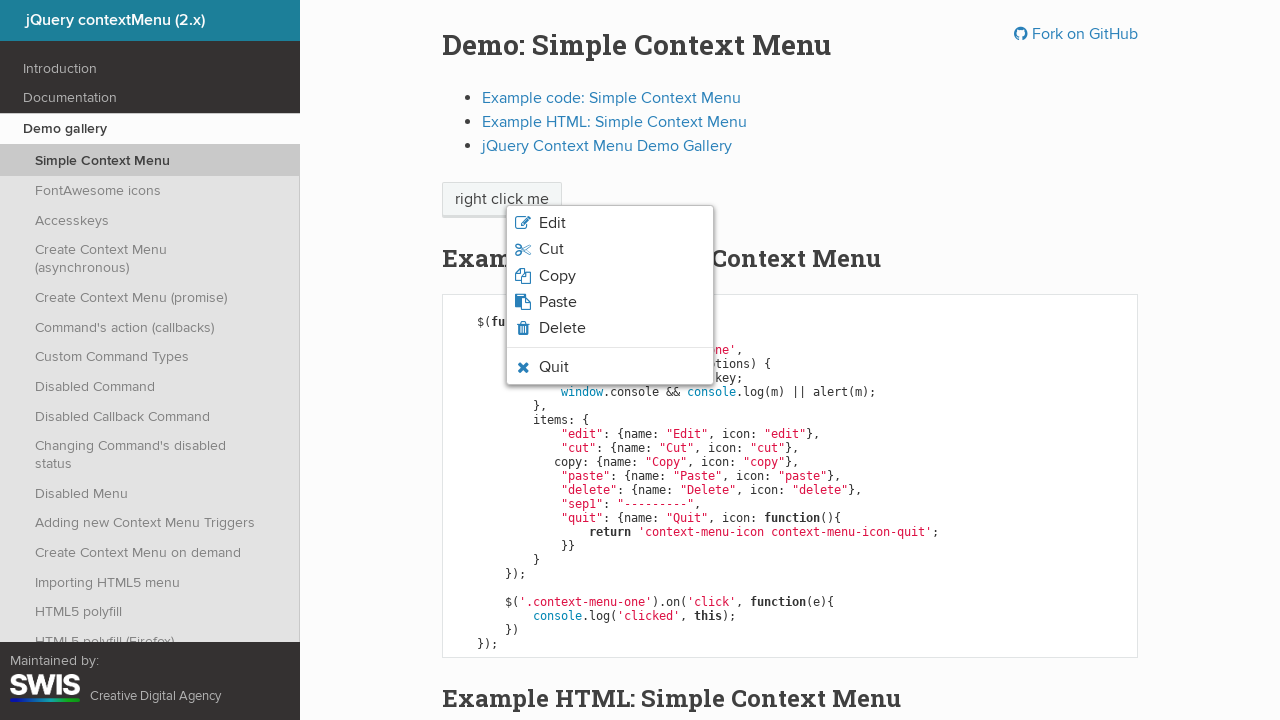

Context menu appeared after right-click
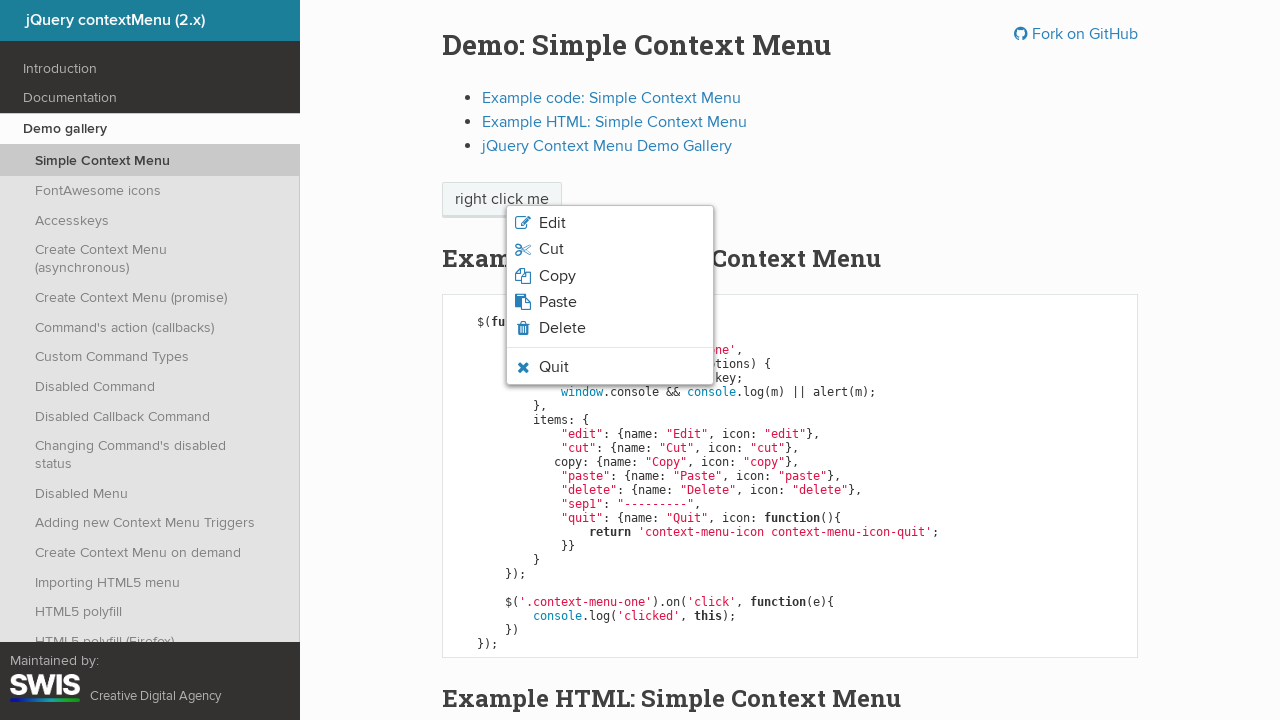

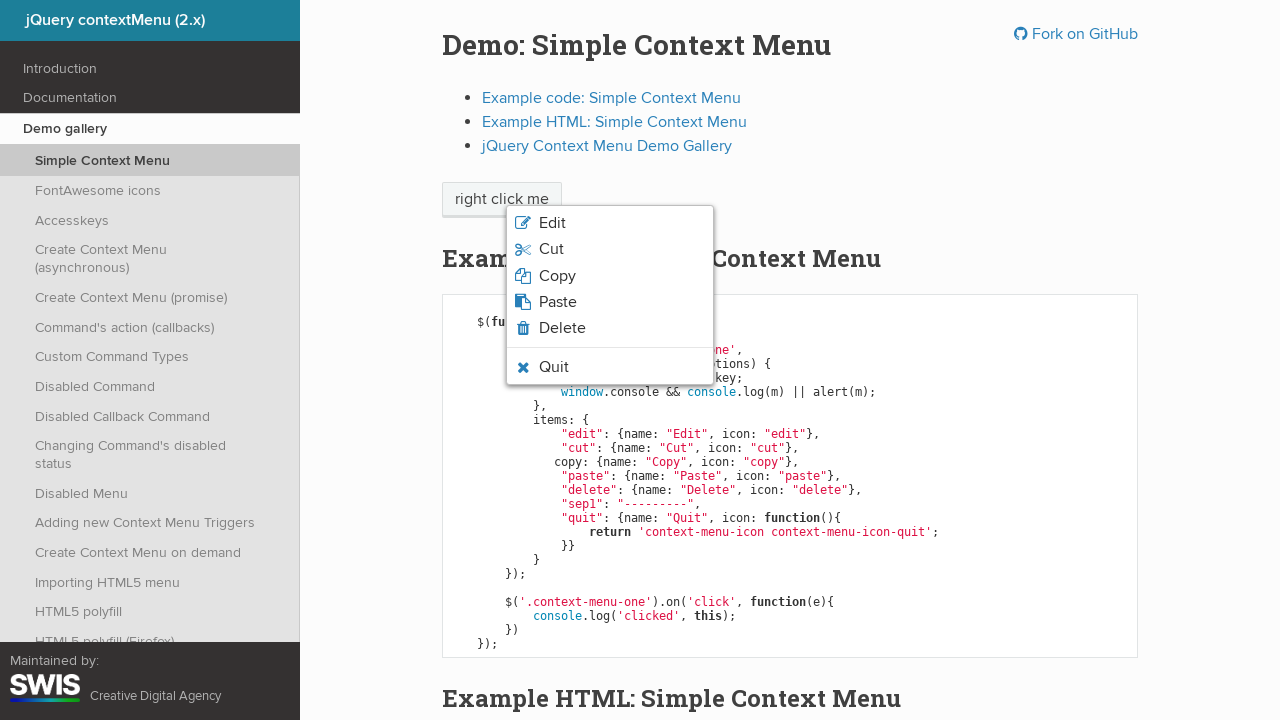